Tests navigation on Edureka website by clicking on the Courses link and performing keyboard navigation using DOWN and TAB keys

Starting URL: http://www.edureka.co

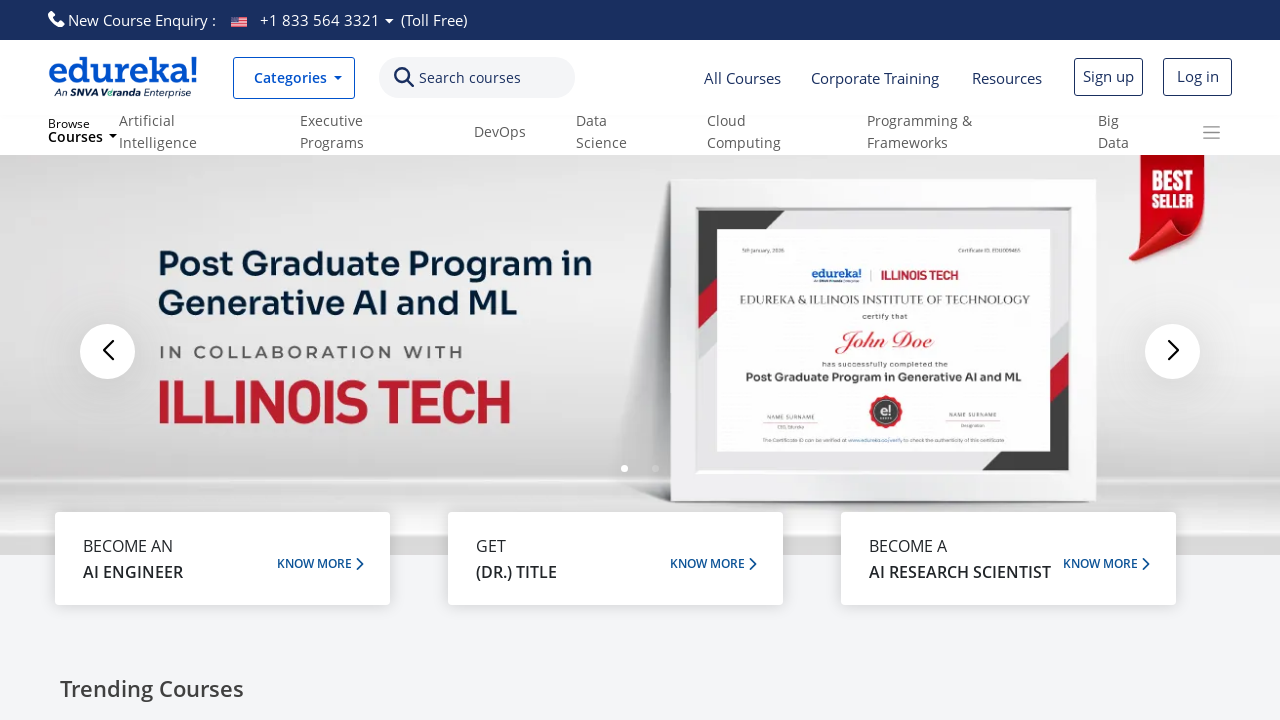

Clicked on the Courses link at (470, 78) on text=Courses
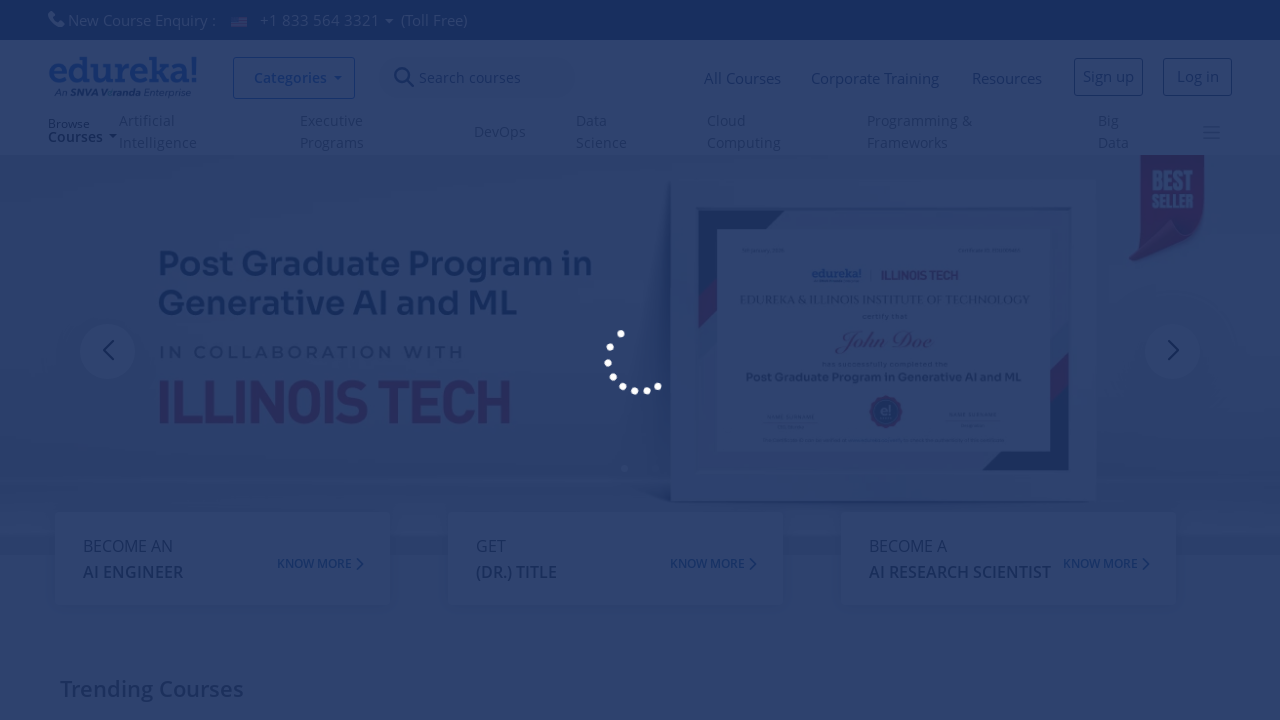

Waited for navigation and content to load
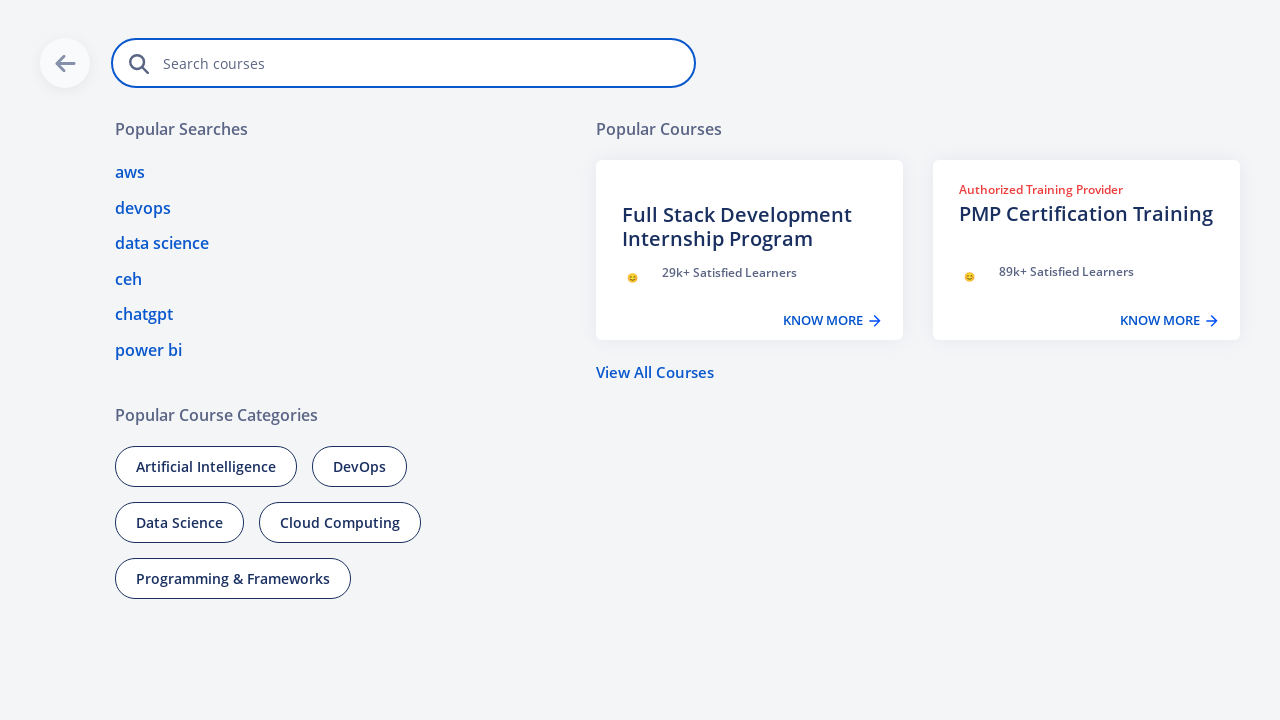

Pressed DOWN arrow key for keyboard navigation
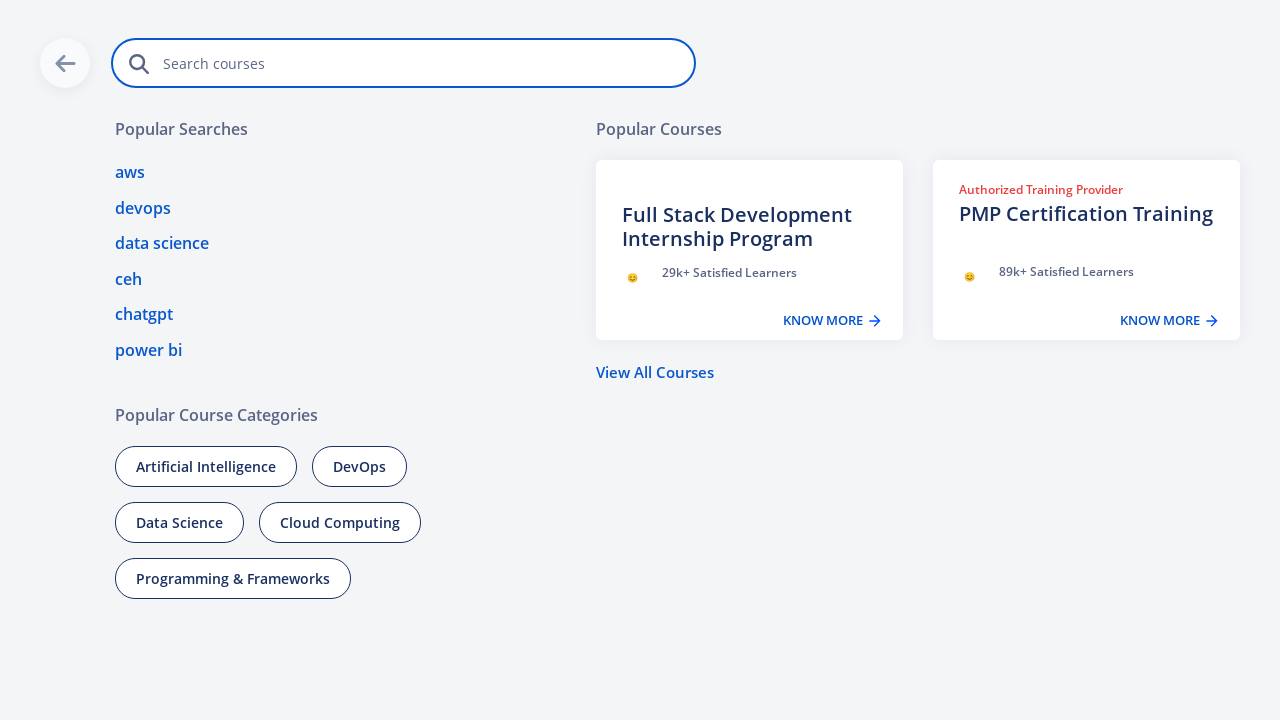

Pressed TAB key (1st press)
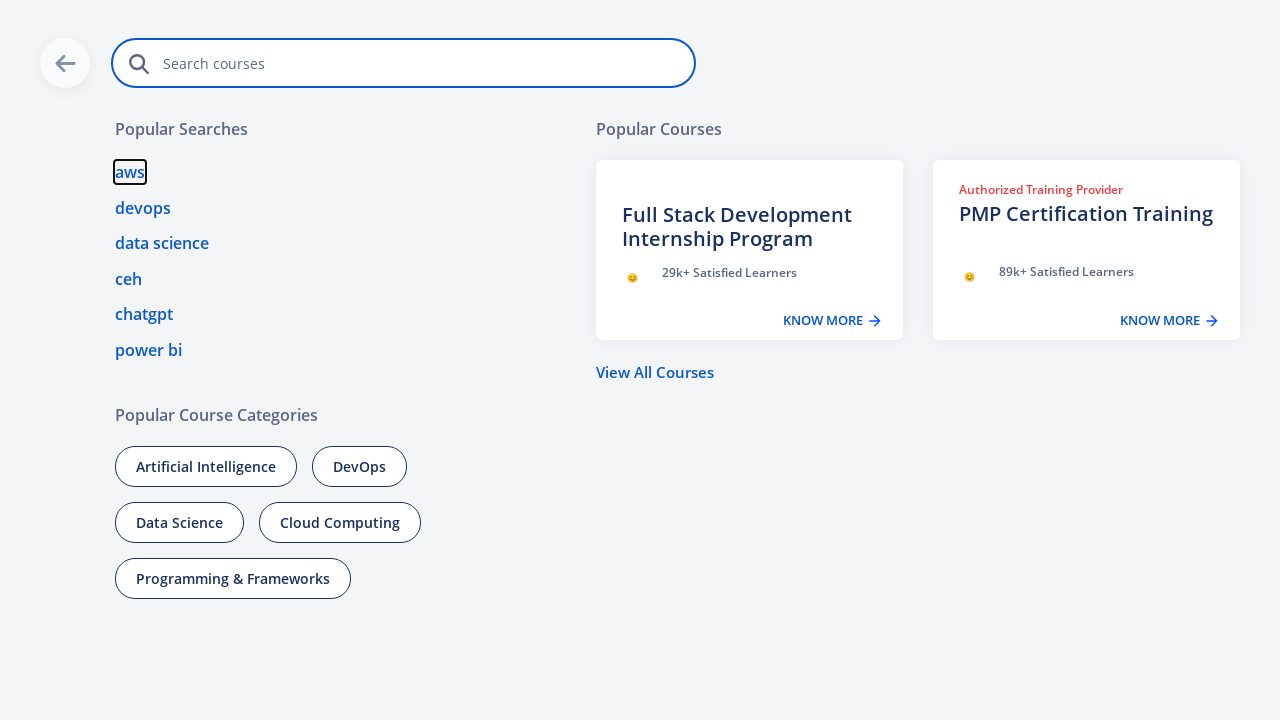

Pressed TAB key (2nd press)
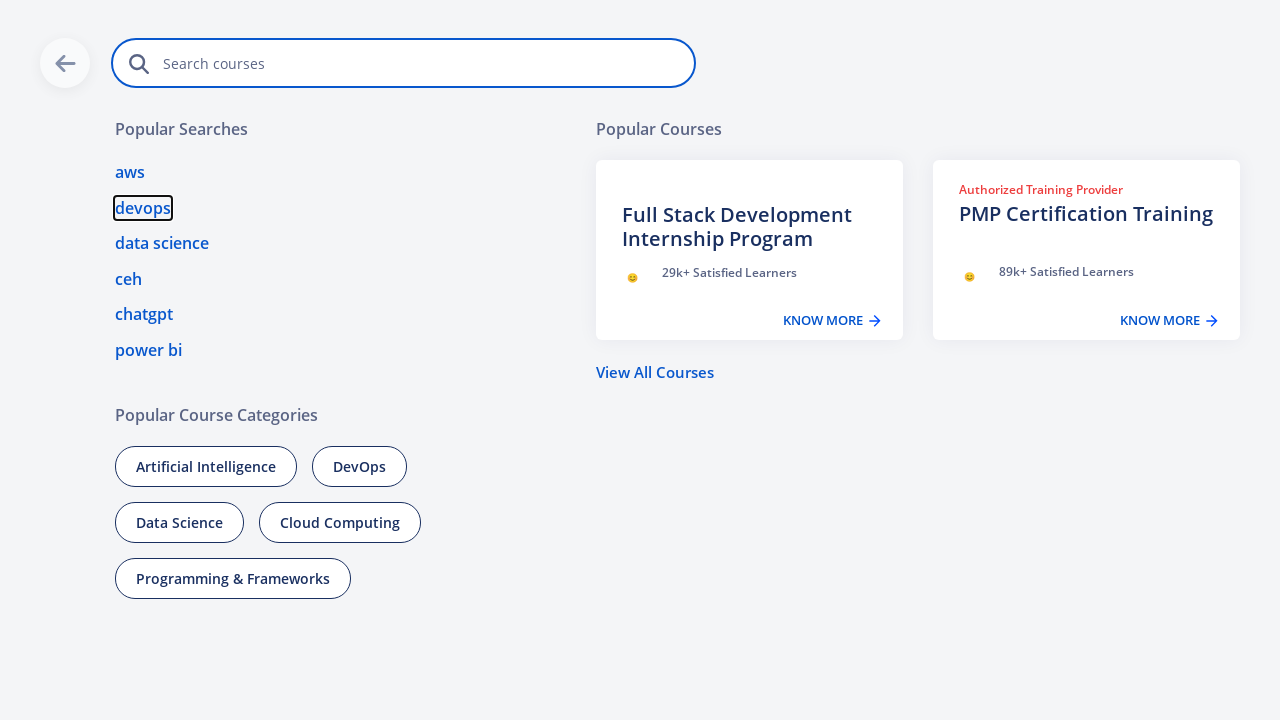

Pressed TAB key (3rd press)
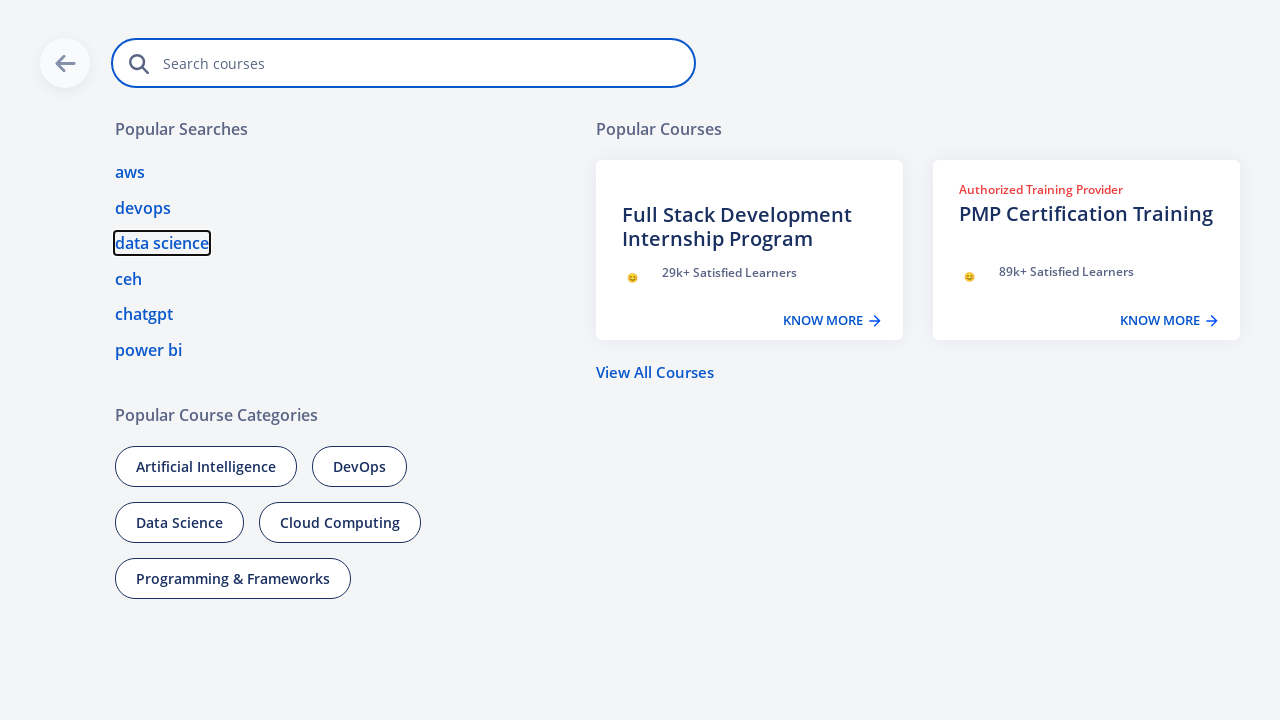

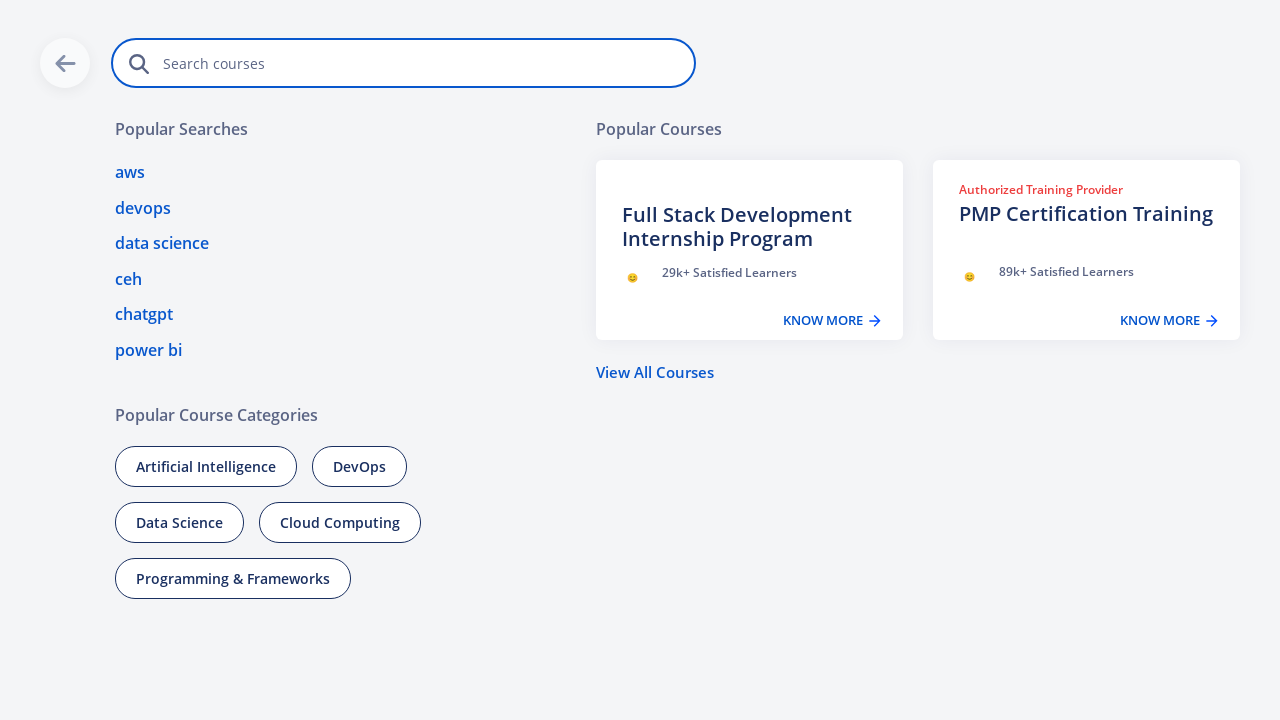